Tests selecting multiple options from a multi-select dropdown

Starting URL: https://letcode.in/dropdowns

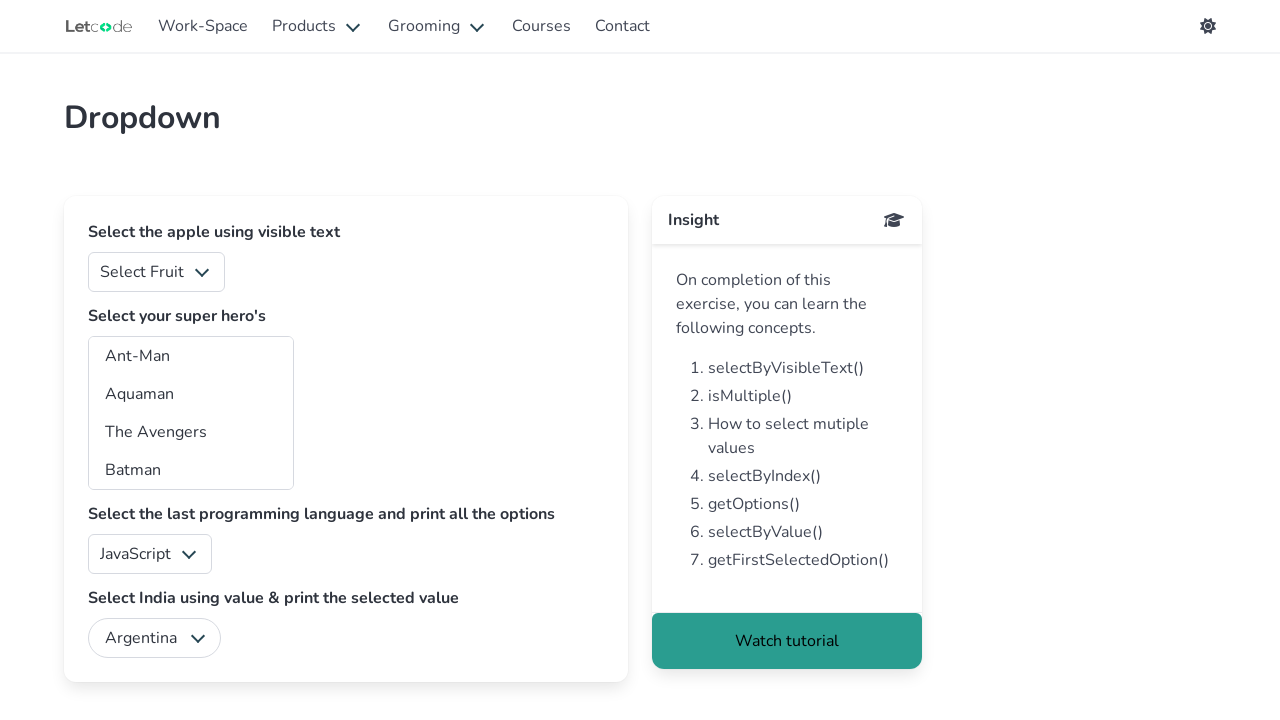

Multi-select dropdown #superheros is available
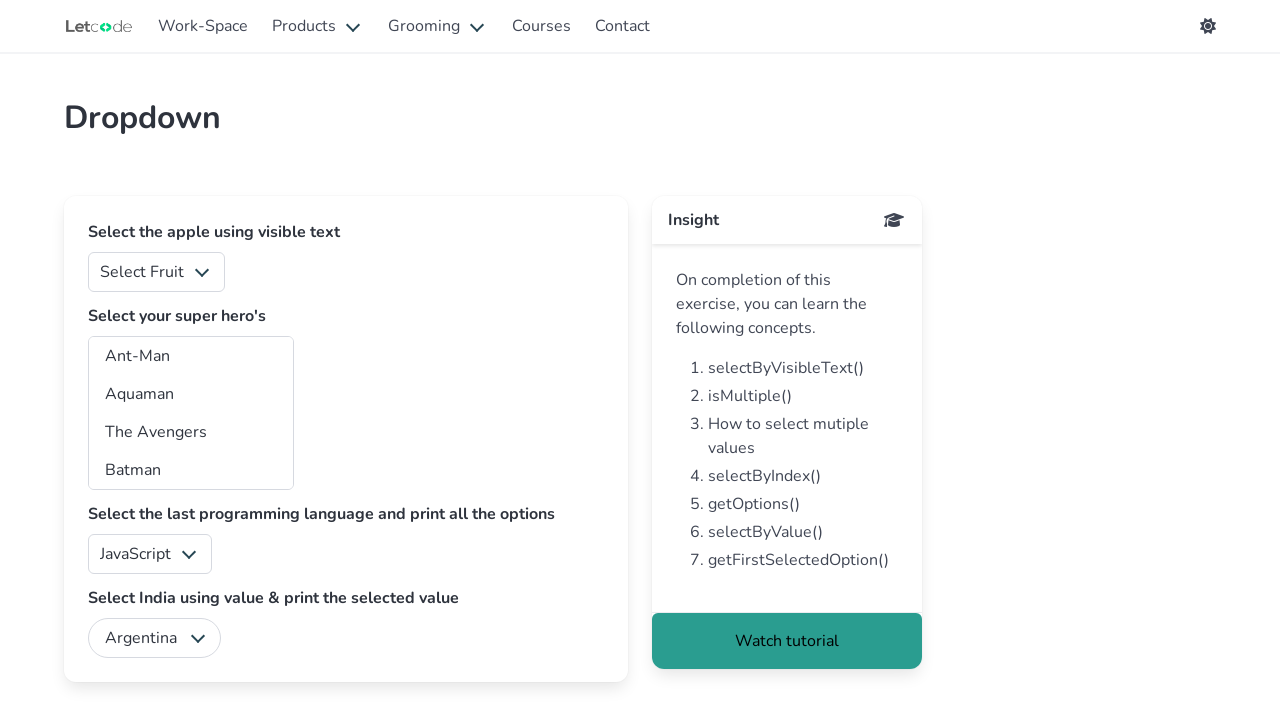

Selected multiple options 'am' and 'aq' from the dropdown on #superheros
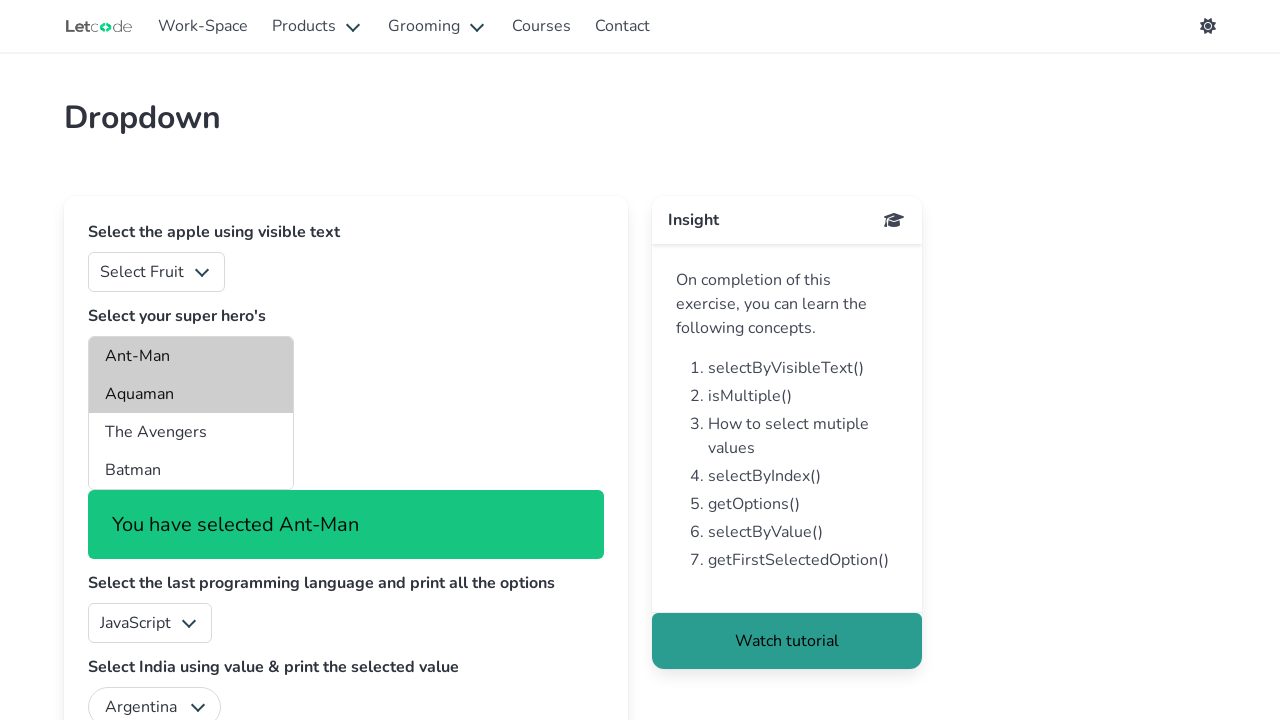

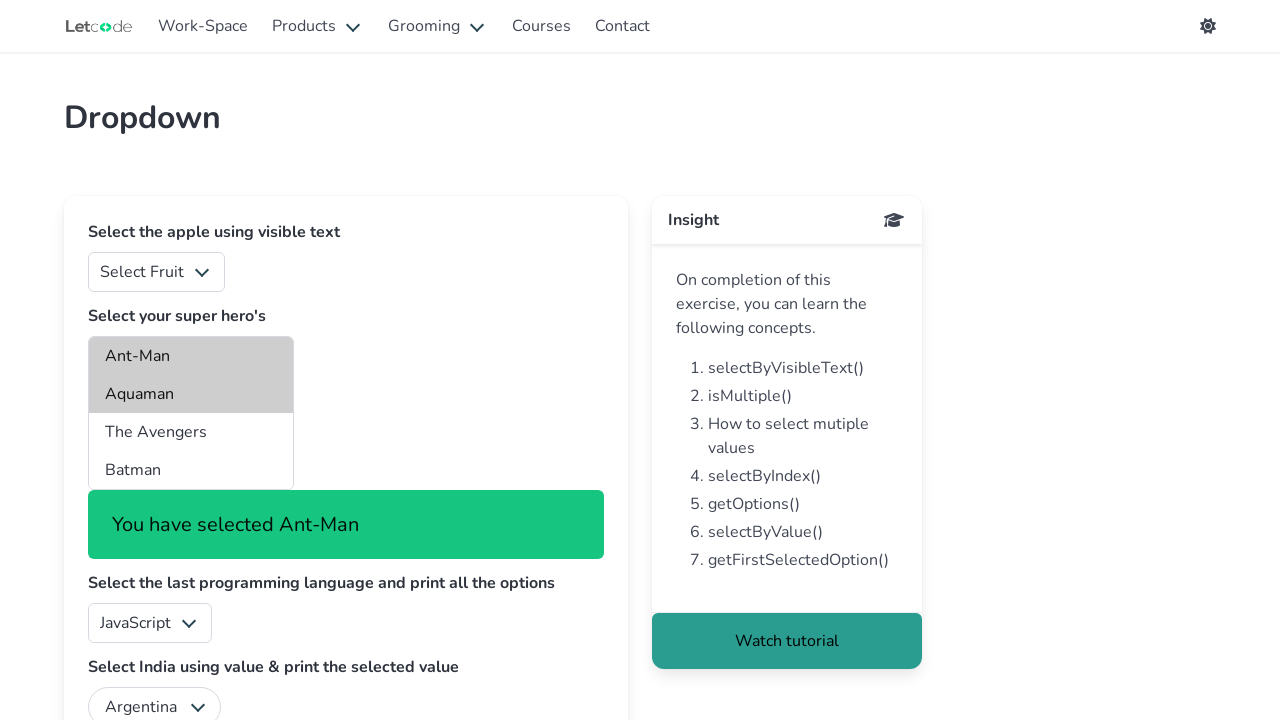